Tests opening a new account as bank manager by selecting a customer, currency, and submitting the form.

Starting URL: https://www.globalsqa.com/angularJs-protractor/BankingProject/#/login

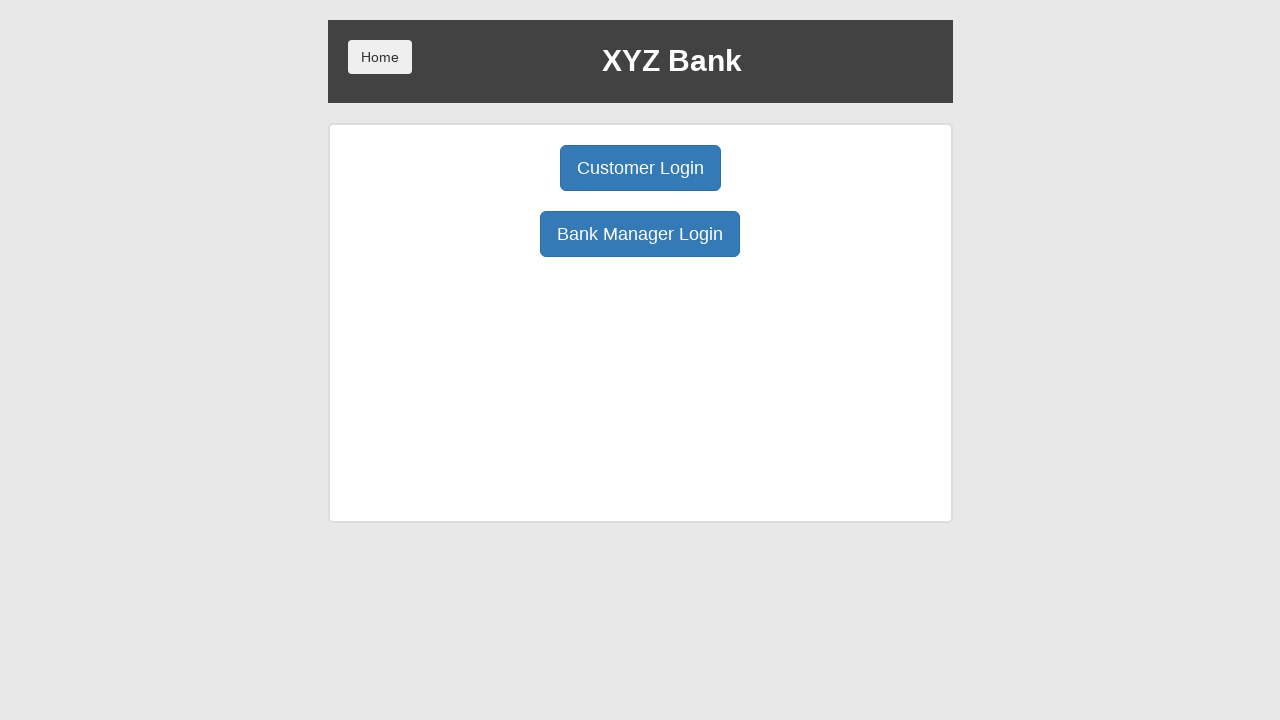

Bank manager login button selector loaded
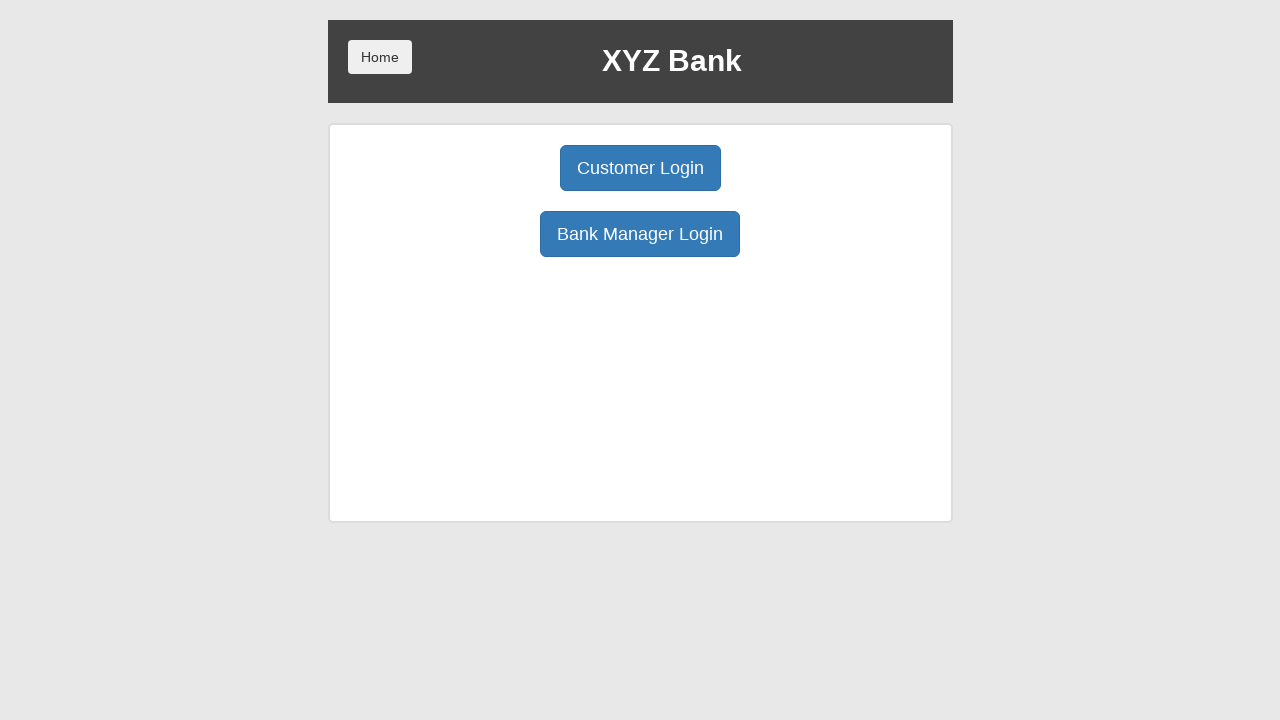

Clicked bank manager login button at (640, 234) on xpath=/html/body/div/div/div[2]/div/div[1]/div[2]/button
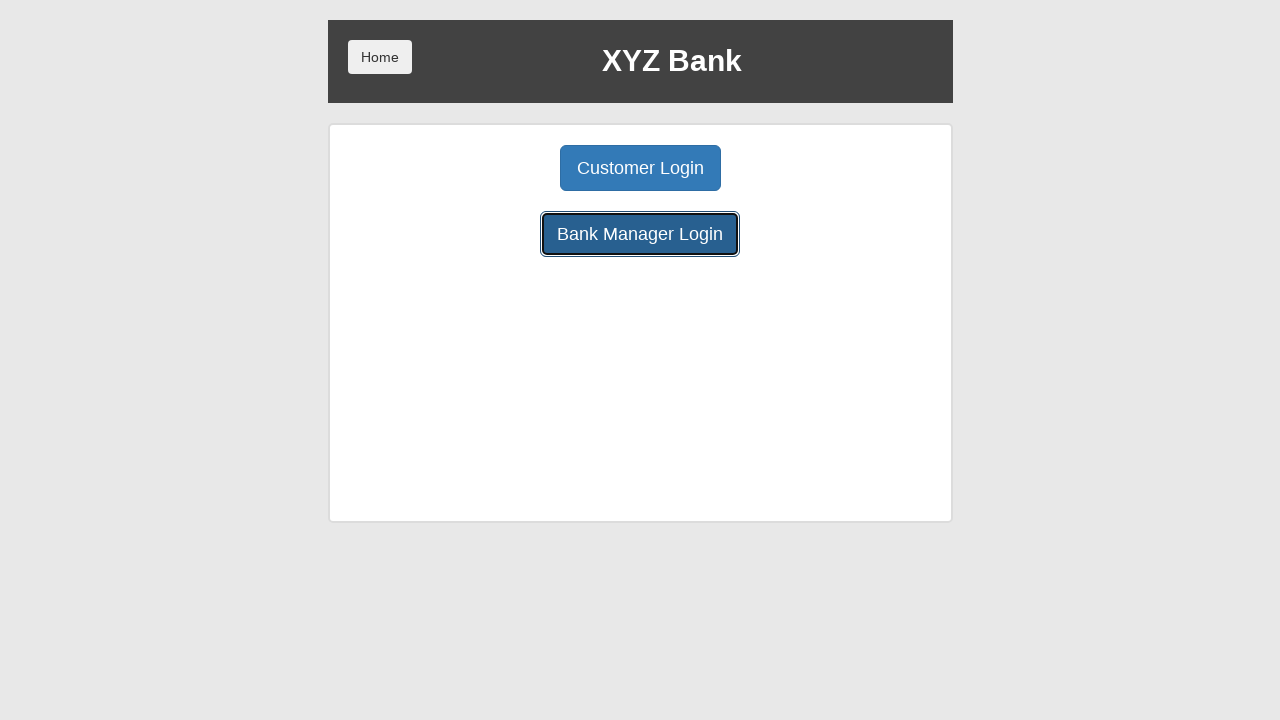

Open Account button selector loaded
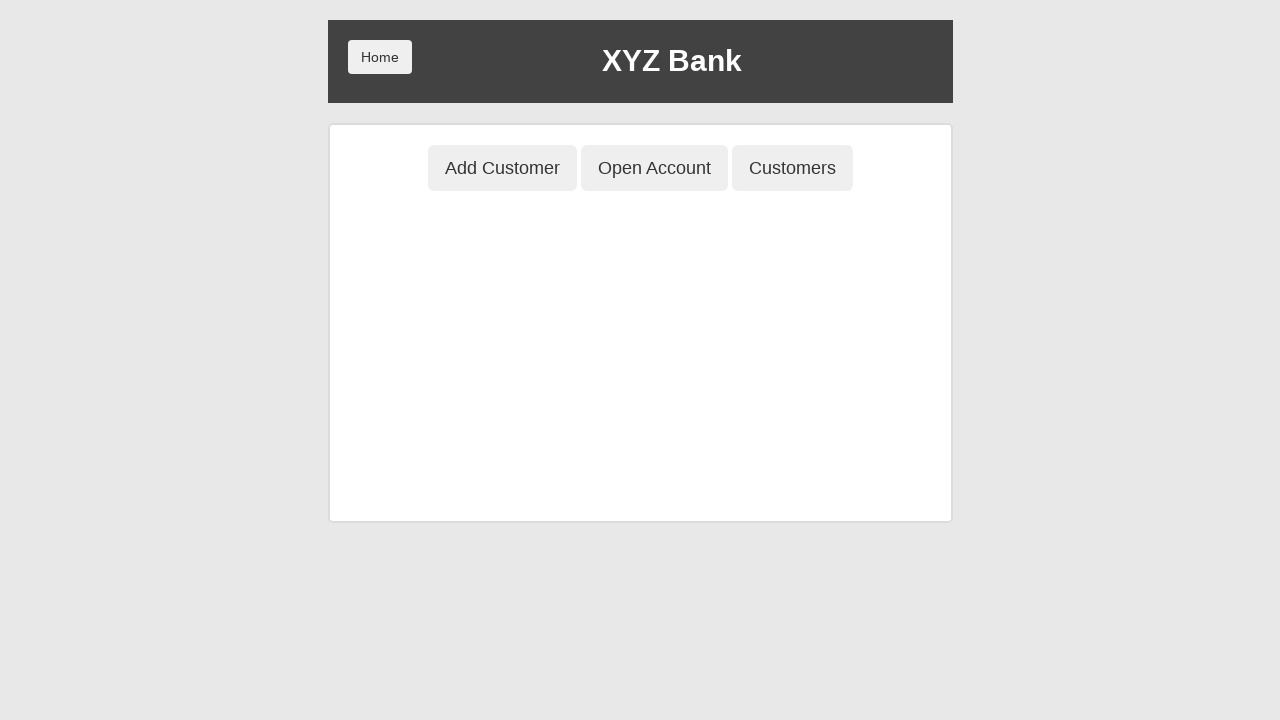

Clicked Open Account button at (654, 168) on xpath=/html/body/div/div/div[2]/div/div[1]/button[2]
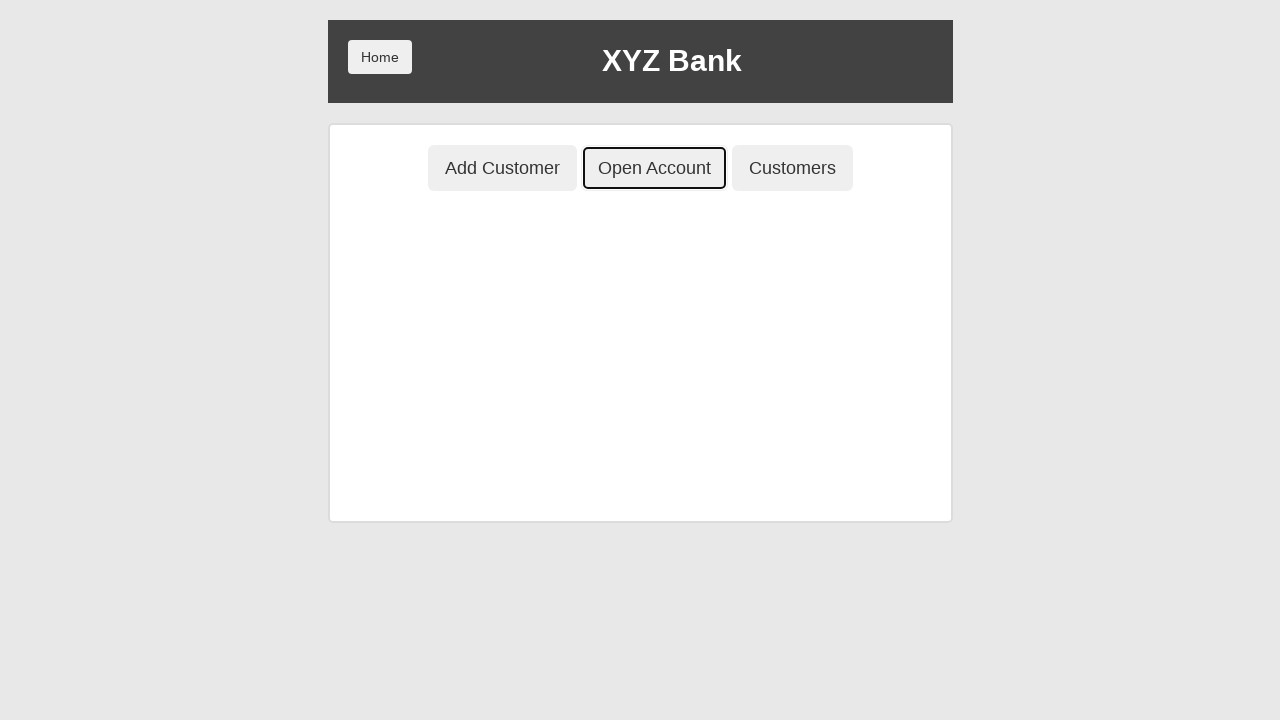

Customer dropdown selector loaded
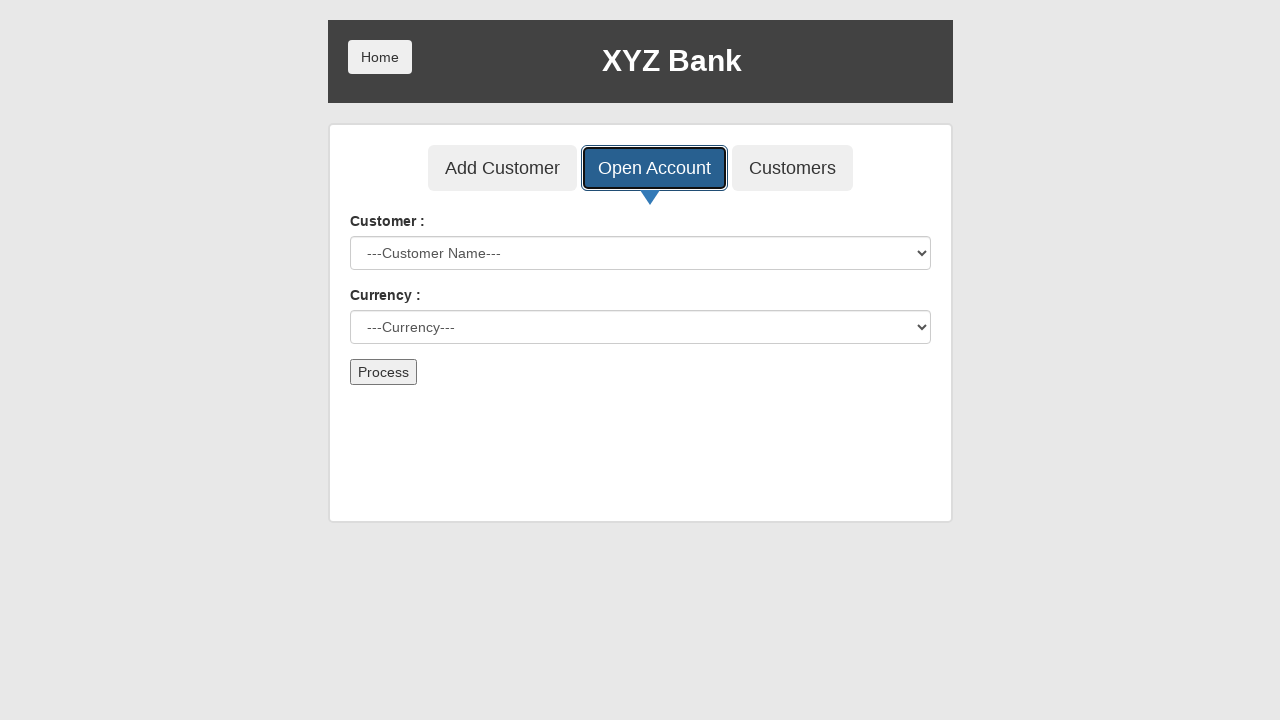

Selected customer from dropdown on #userSelect
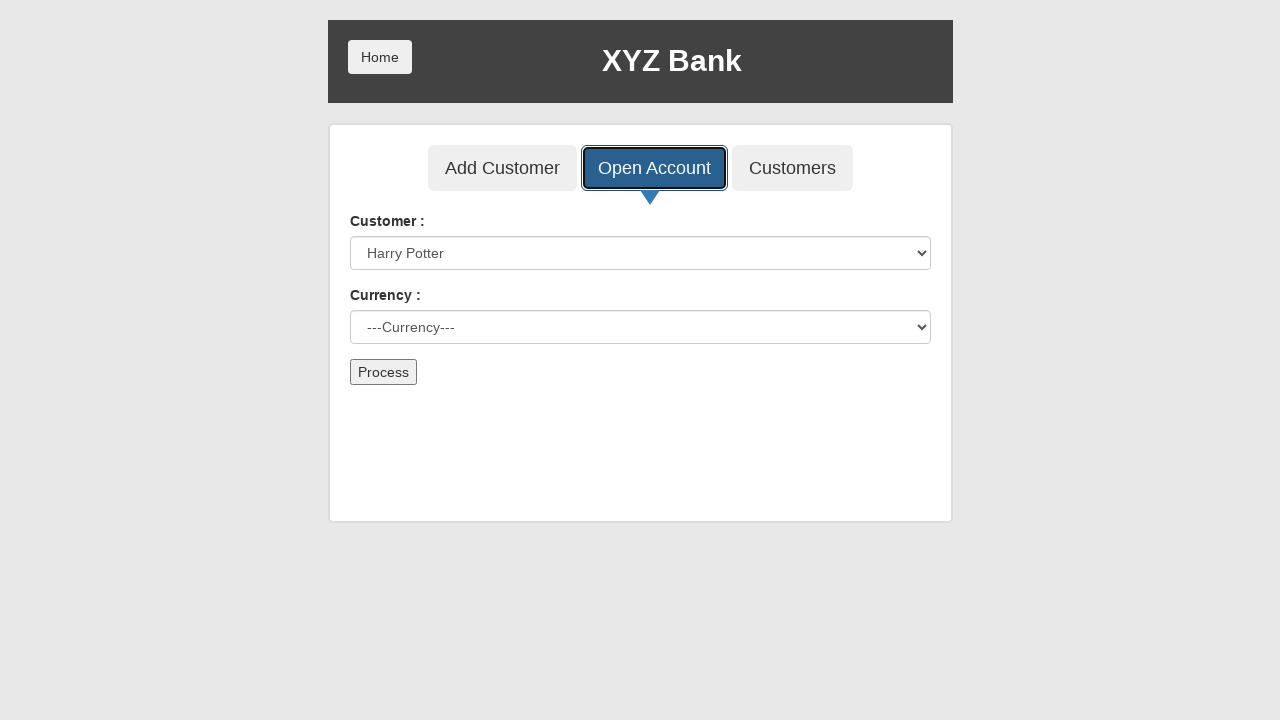

Currency dropdown selector loaded
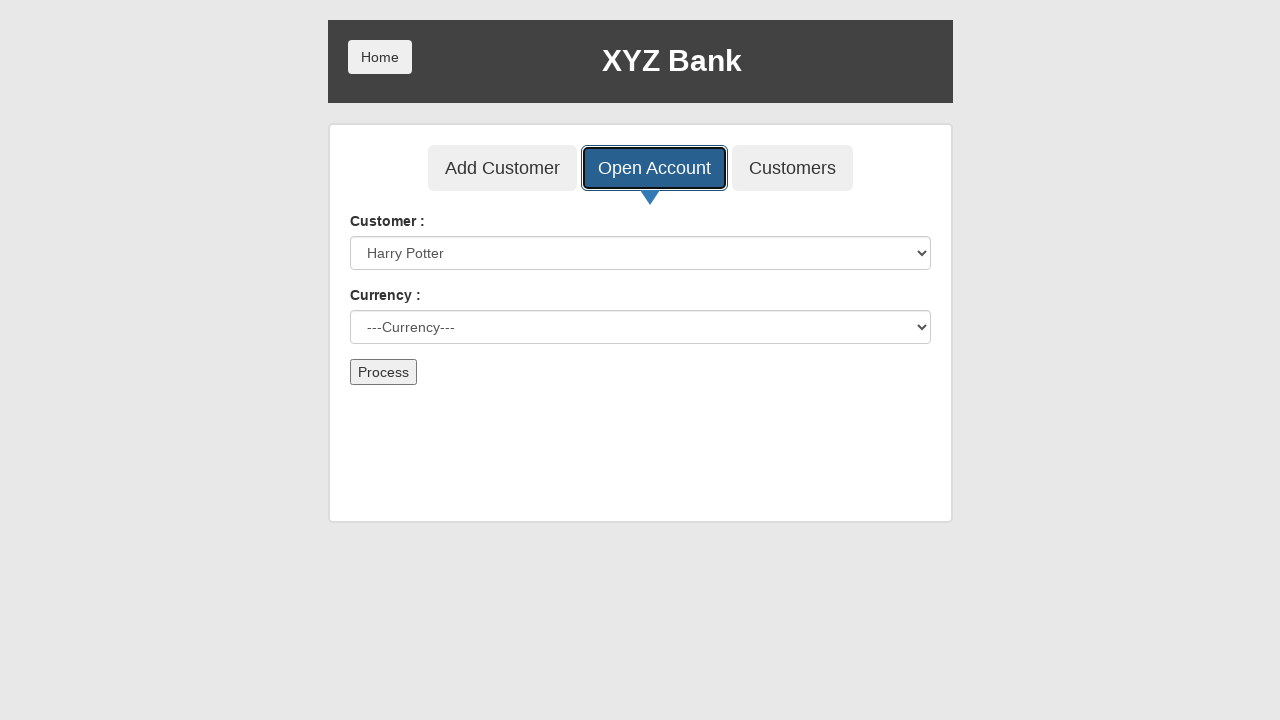

Selected Dollar currency from dropdown on #currency
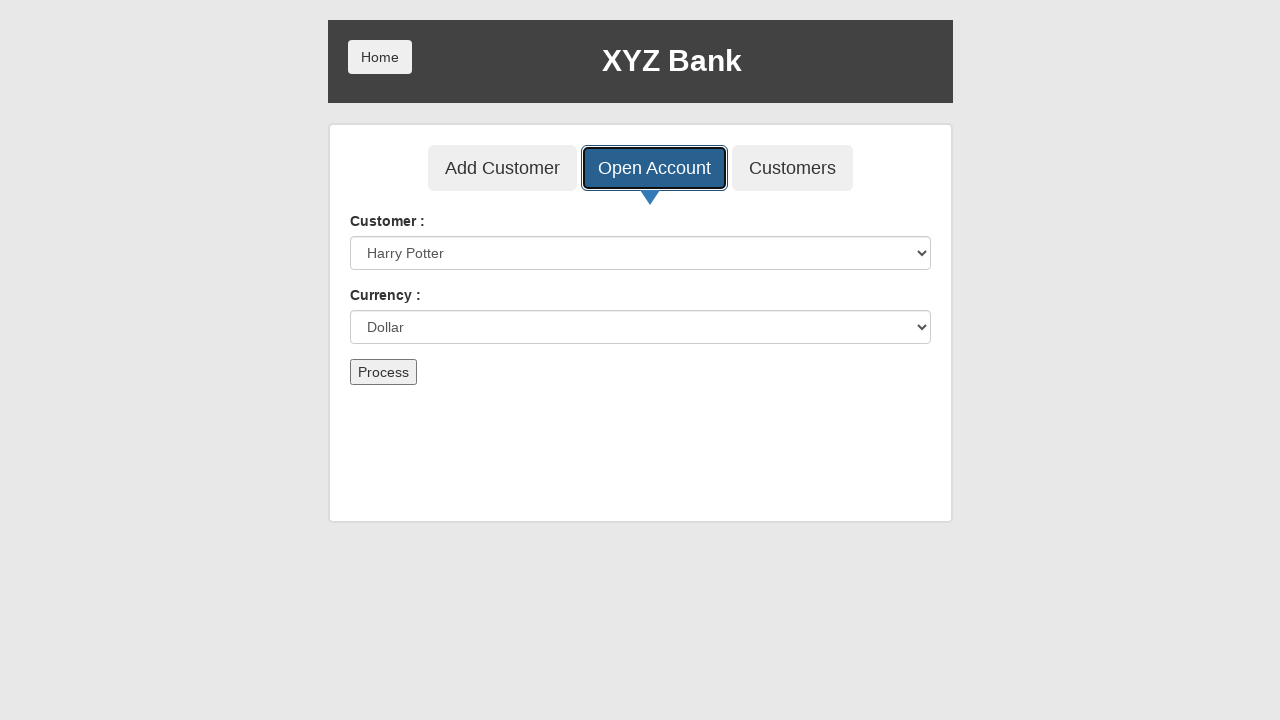

Clicked form submit button to open new account at (383, 372) on xpath=/html/body/div[1]/div/div[2]/div/div[2]/div/div/form/button
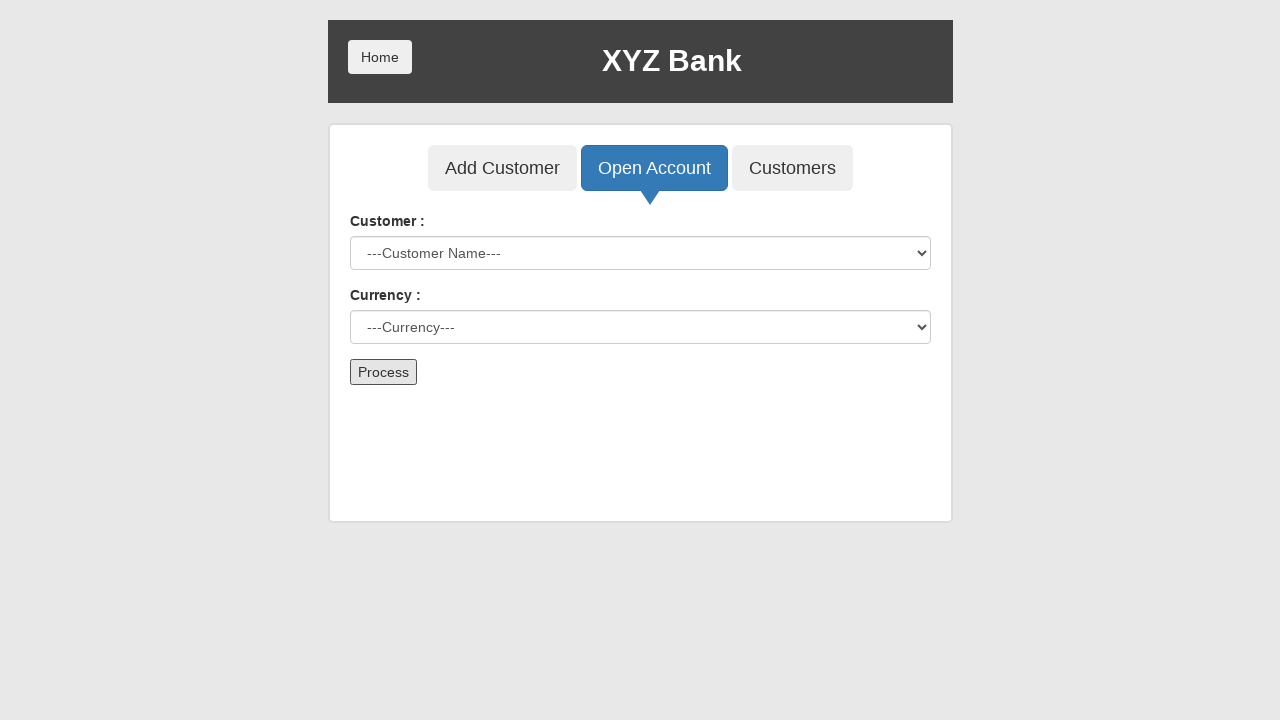

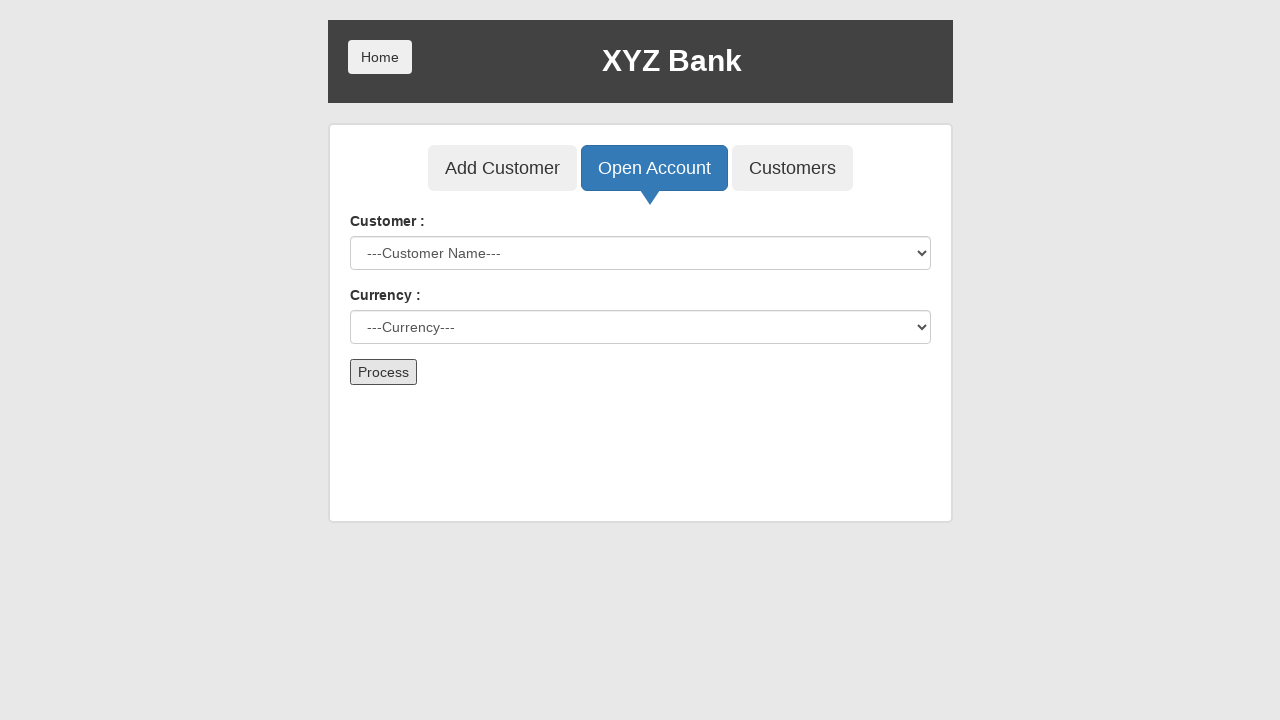